Verifies that the previous button on the carousel headline pictures works correctly

Starting URL: https://www.demoblaze.com/

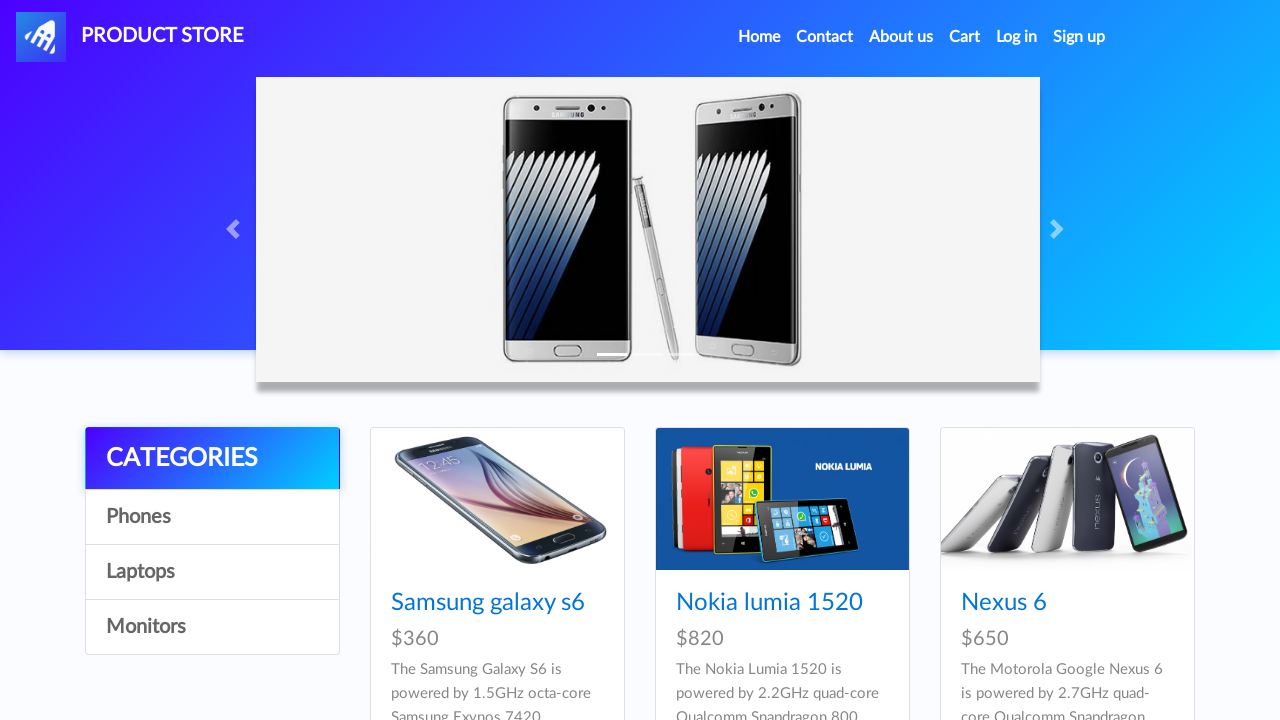

Carousel loaded successfully
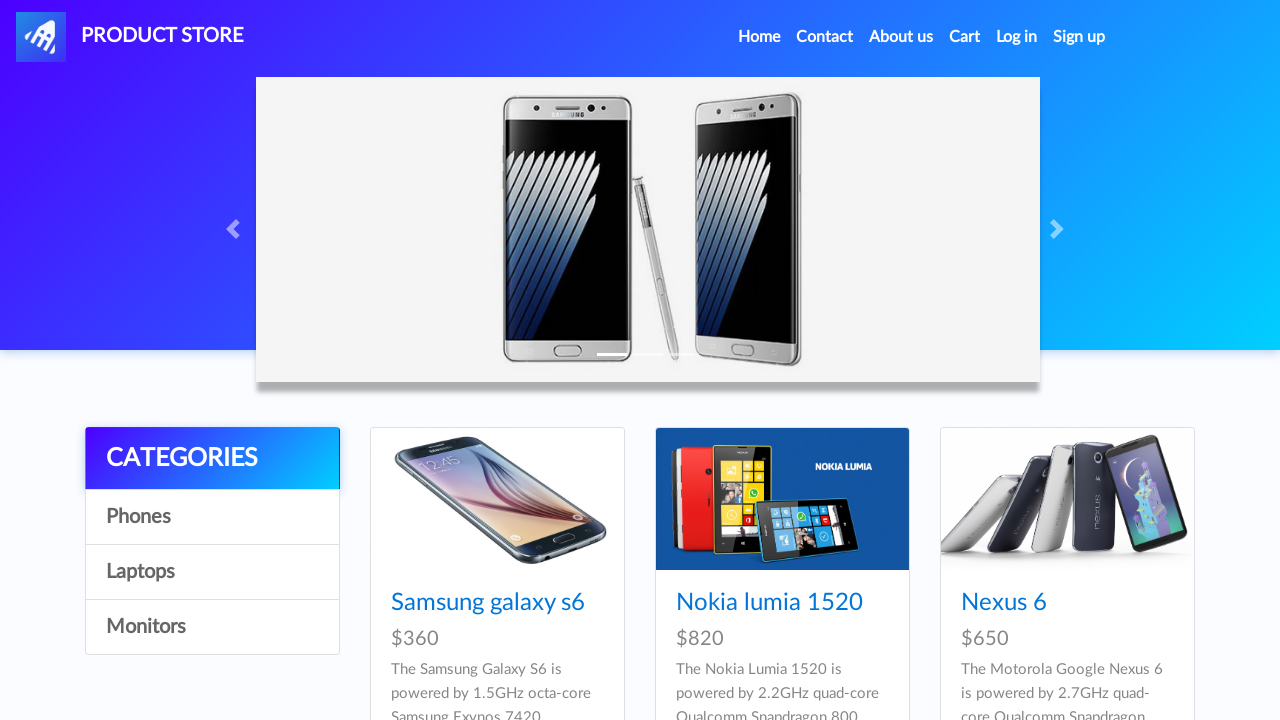

Clicked the previous button on headline carousel at (236, 229) on .carousel-control-prev
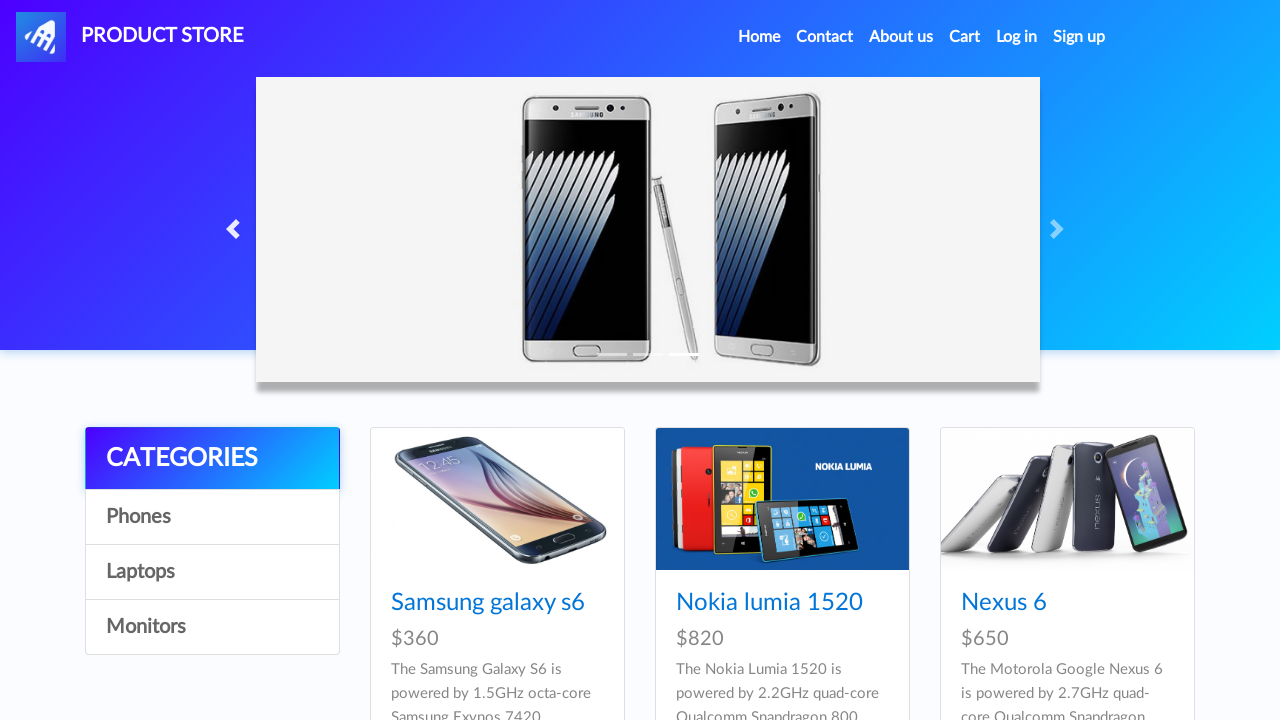

Carousel slide transition completed
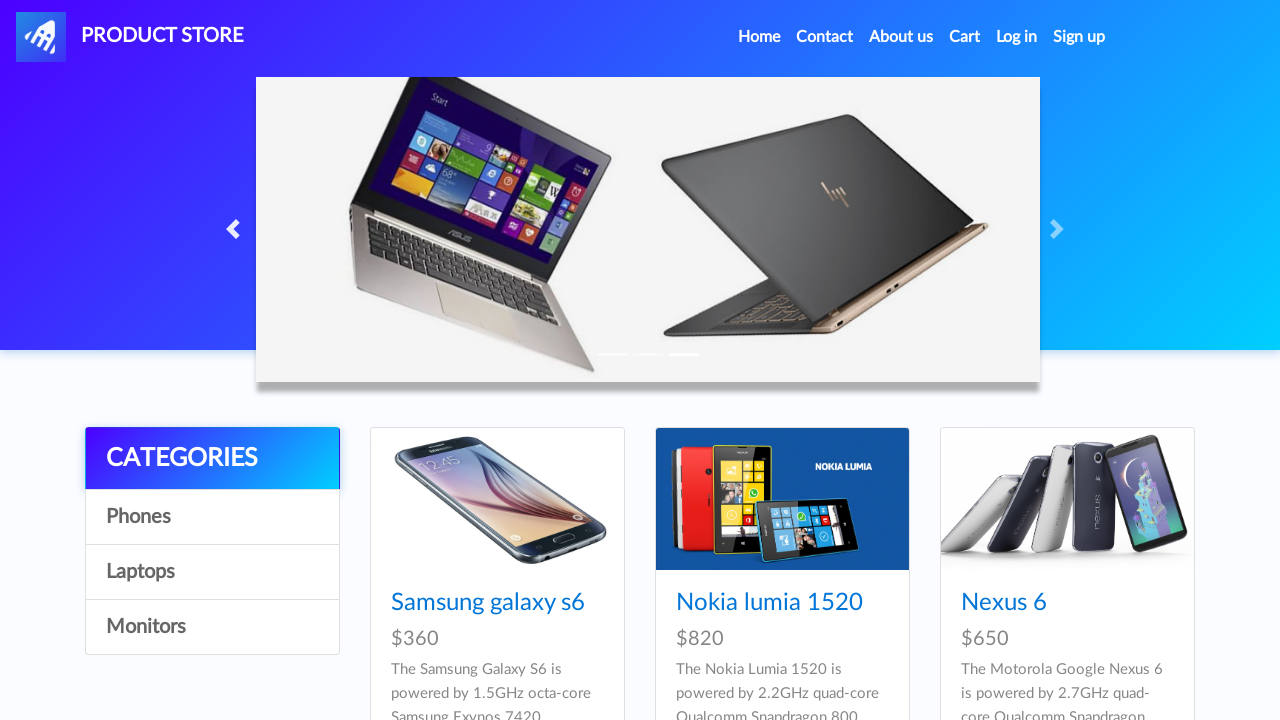

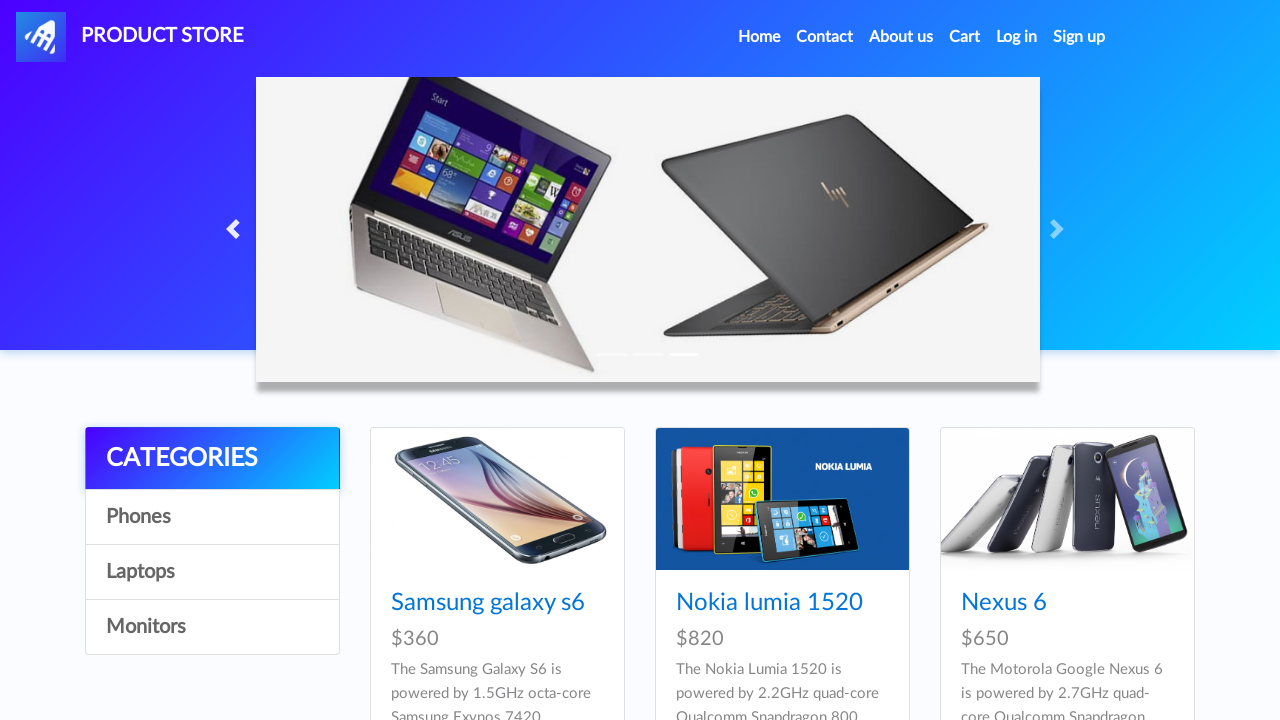